Tests that submitting the registration form with empty fields displays an error message

Starting URL: https://www.sharelane.com/cgi-bin/register.py

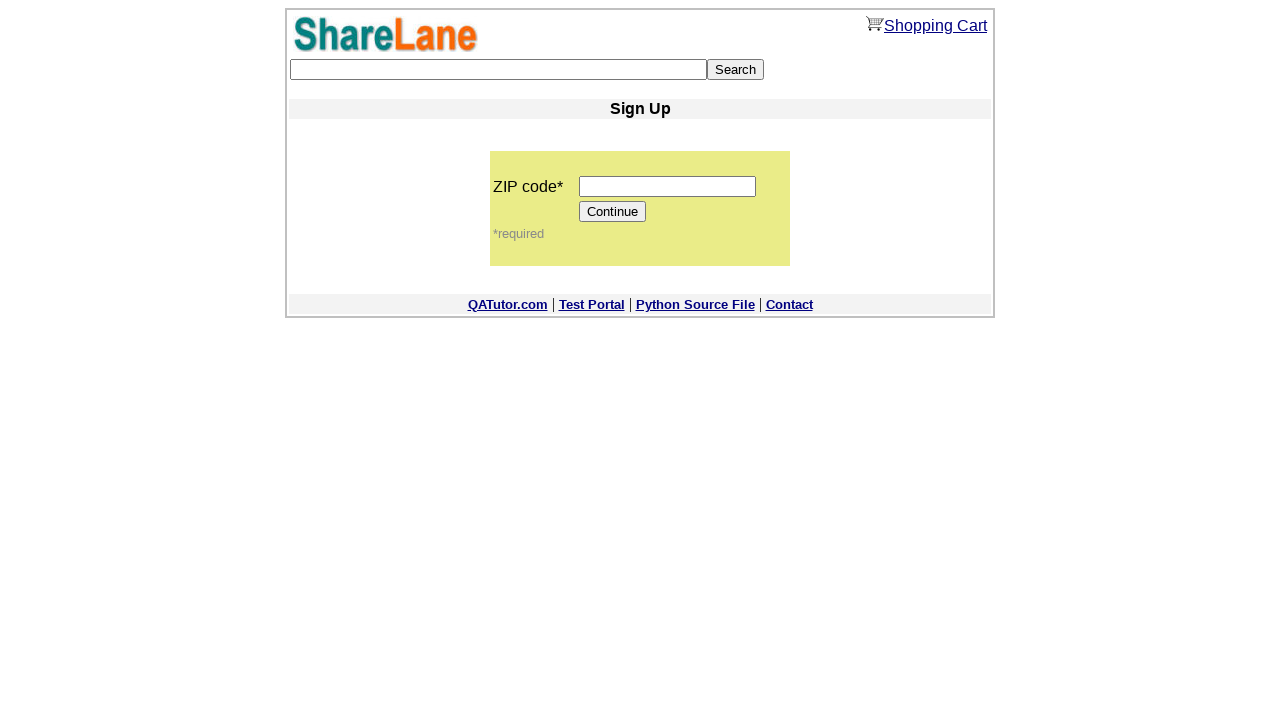

Filled zip code field with '11111' on input[name='zip_code']
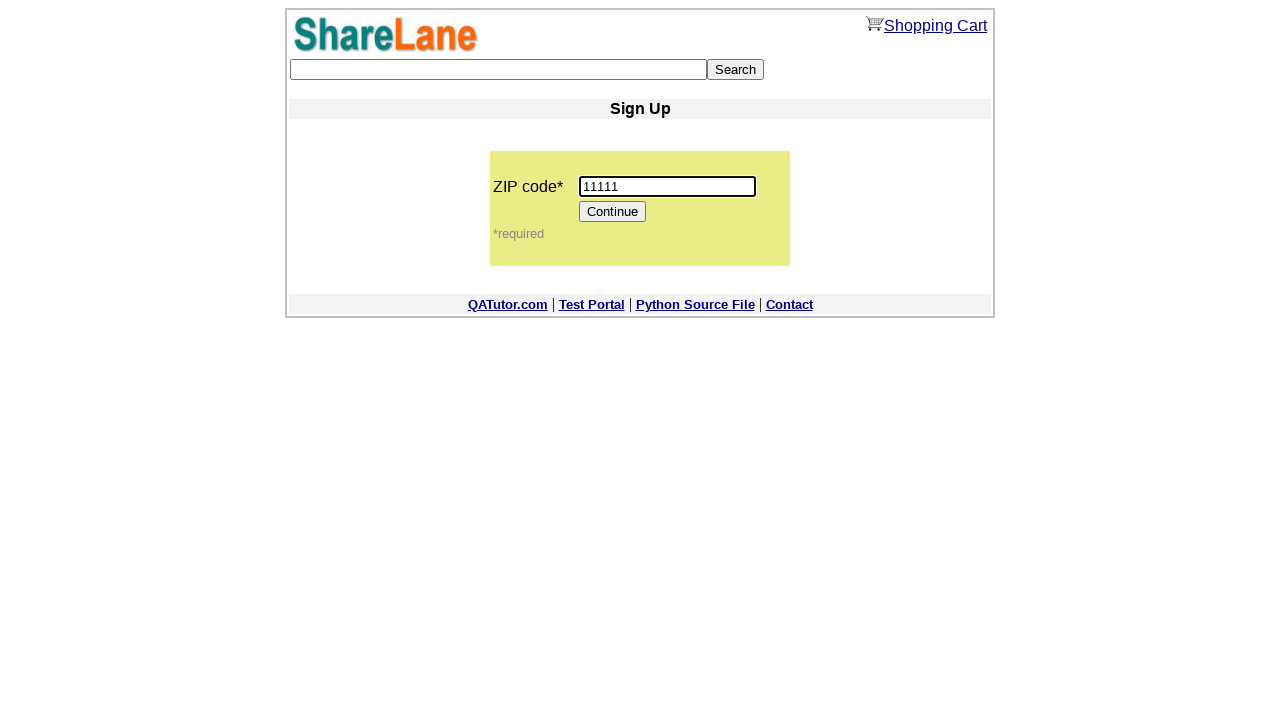

Clicked Continue button to proceed to registration form at (613, 212) on input[value='Continue']
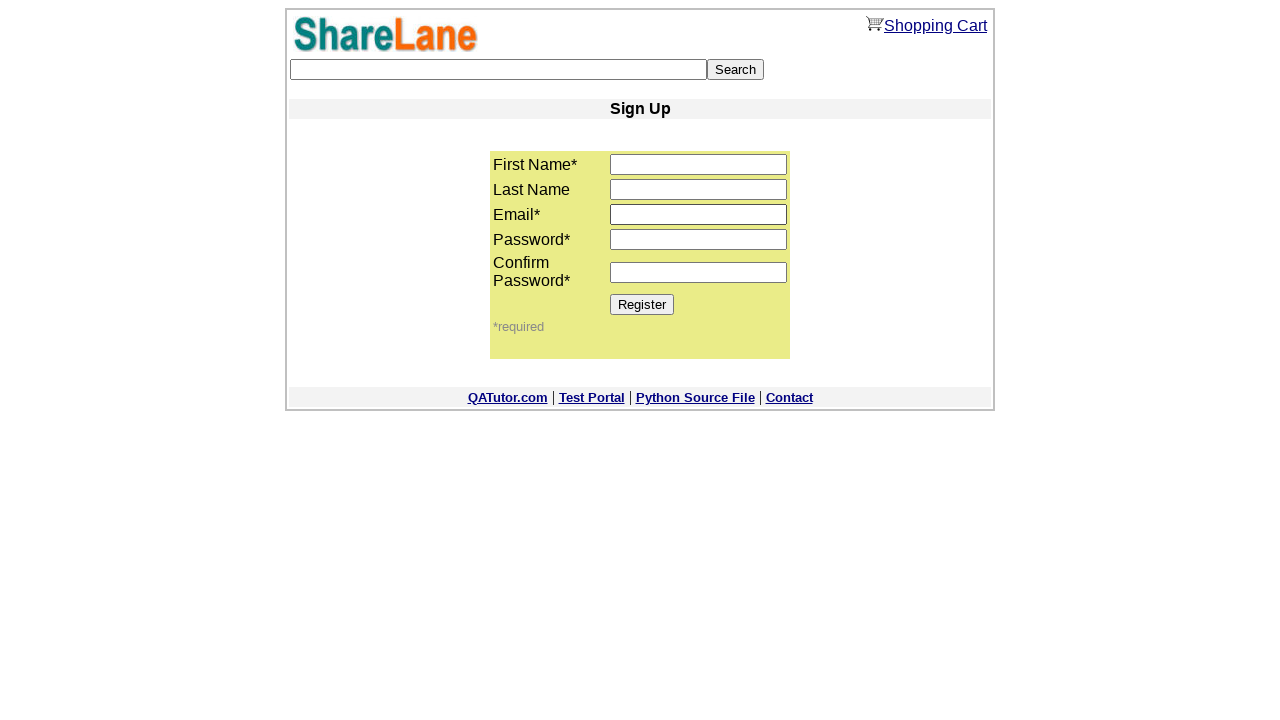

Clicked Register button without filling any required fields at (642, 304) on input[value='Register']
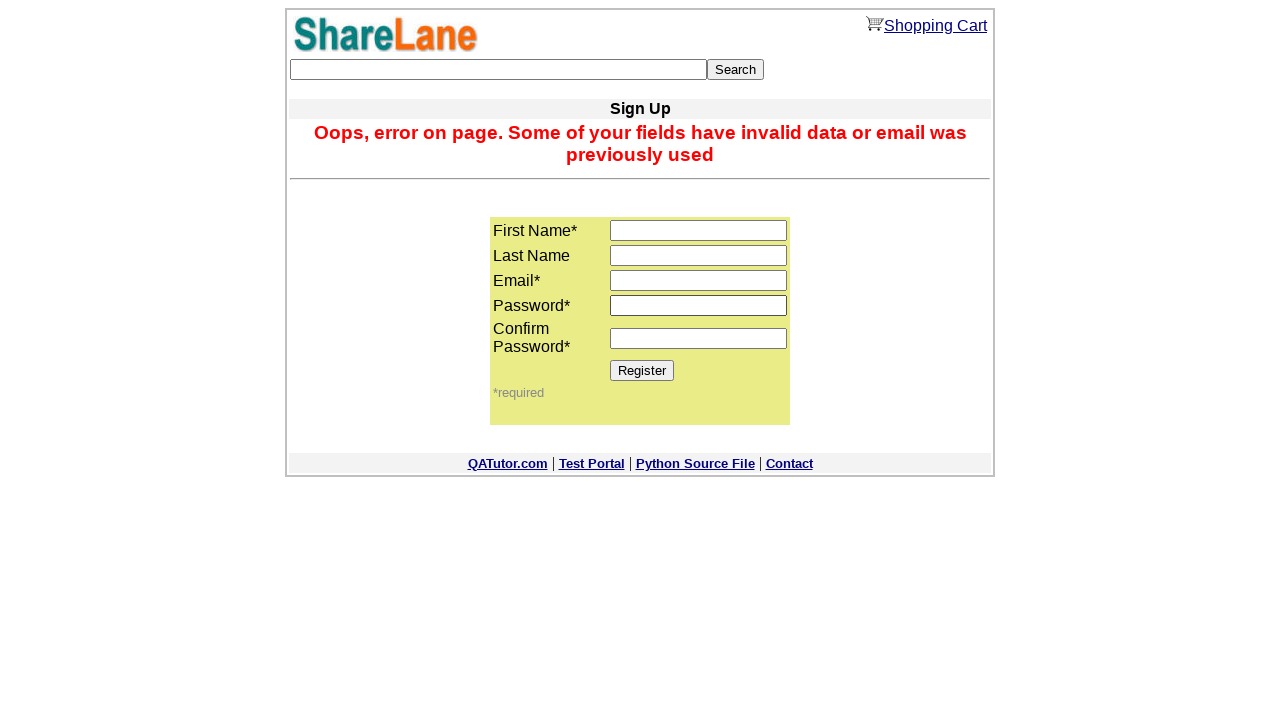

Error message appeared after submitting empty registration form
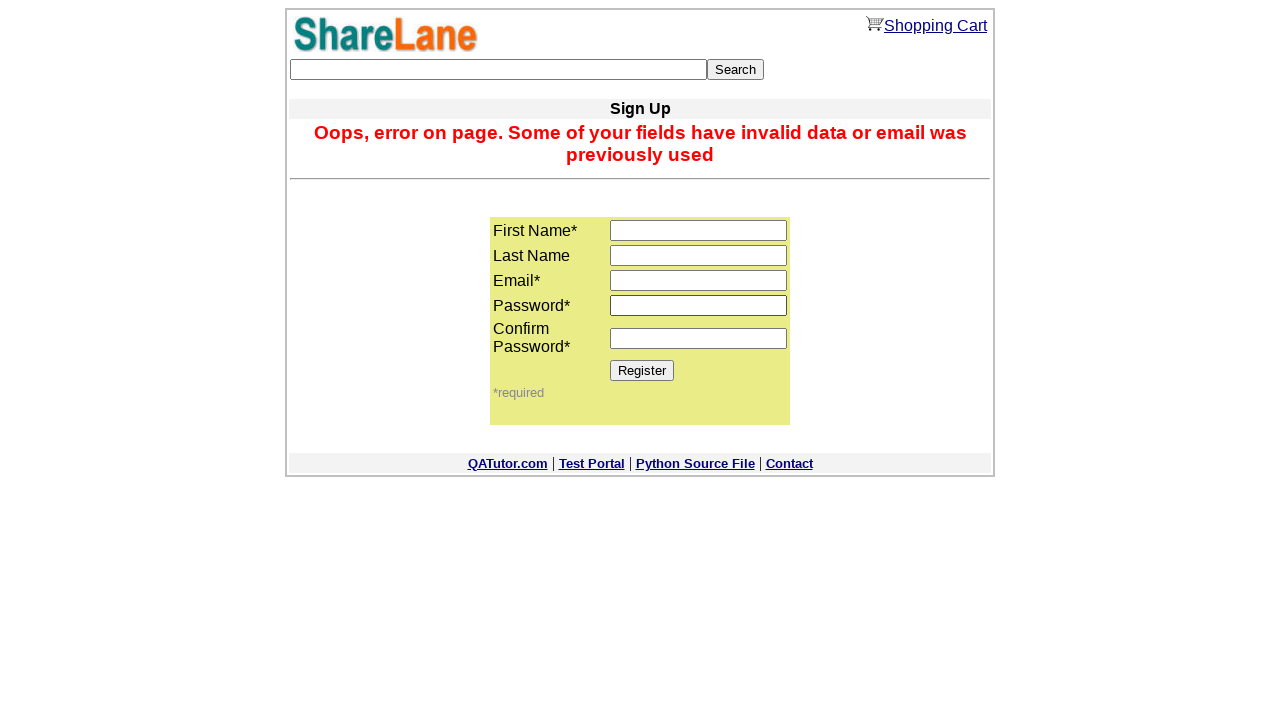

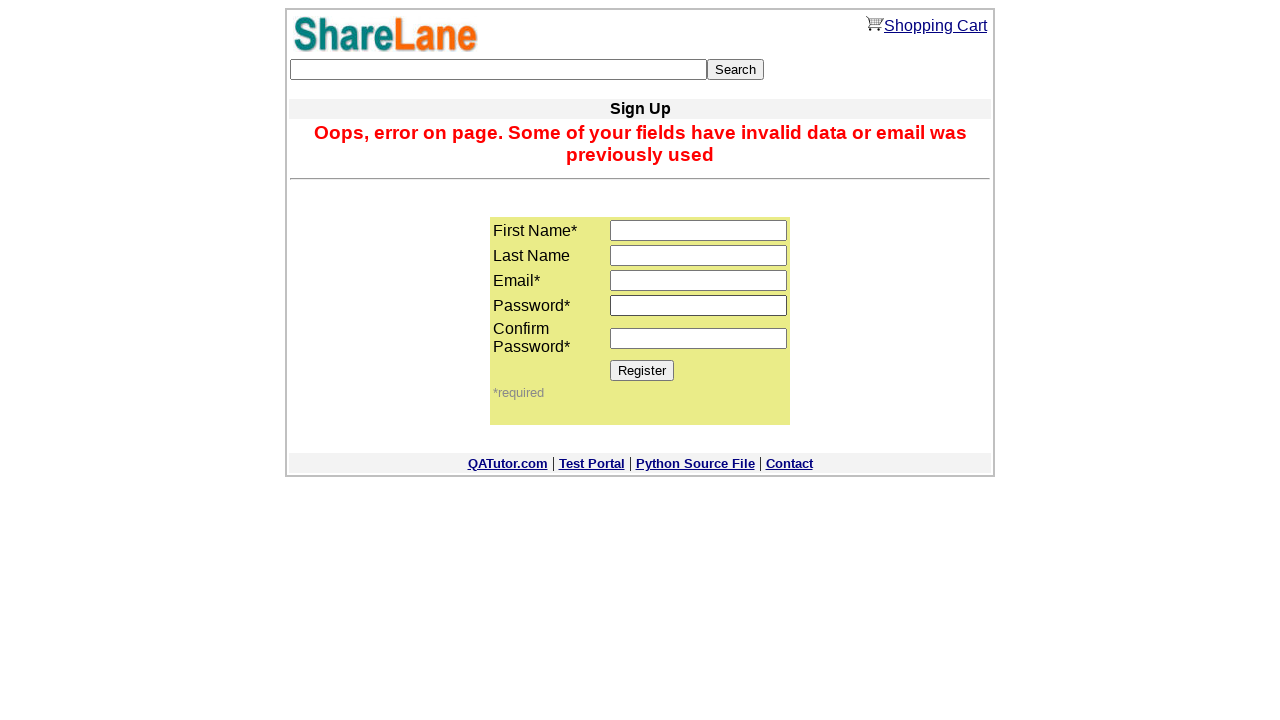